Tests multi-select dropdown functionality by selecting all options one by one and then deselecting all options at once

Starting URL: https://grotechminds.com/multiple-select/

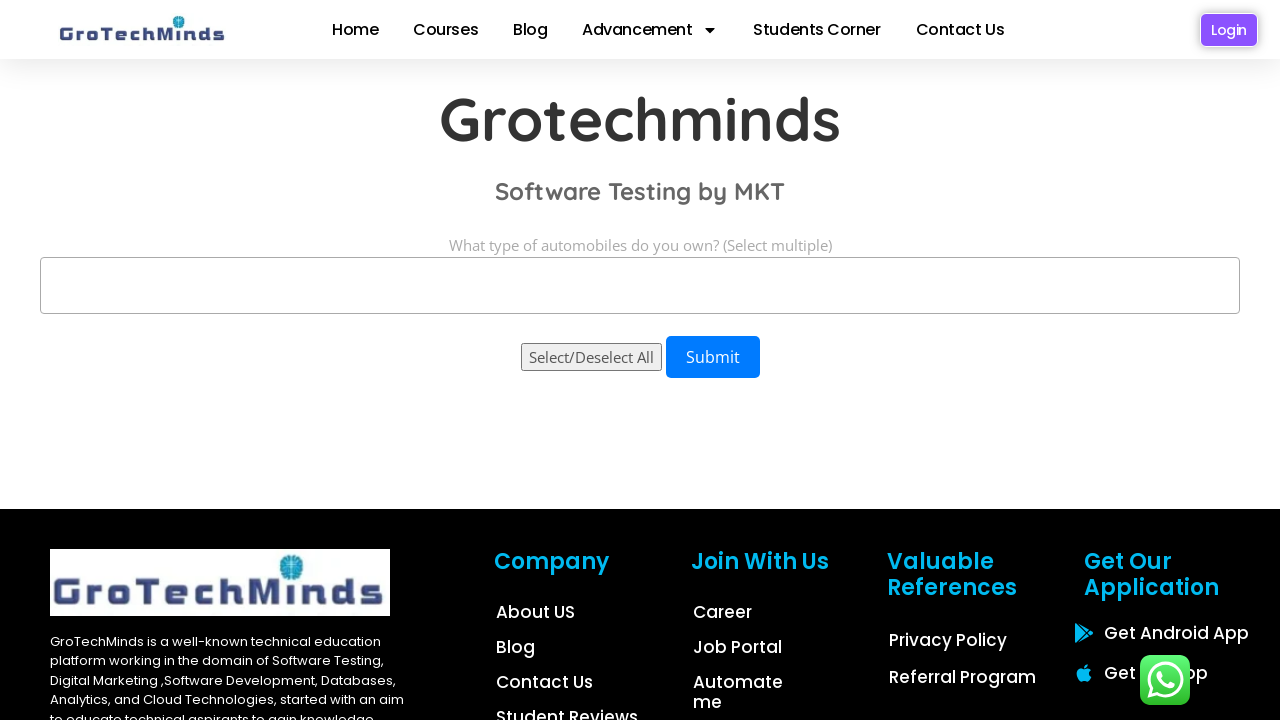

Located multi-select dropdown element with id 'automobiles'
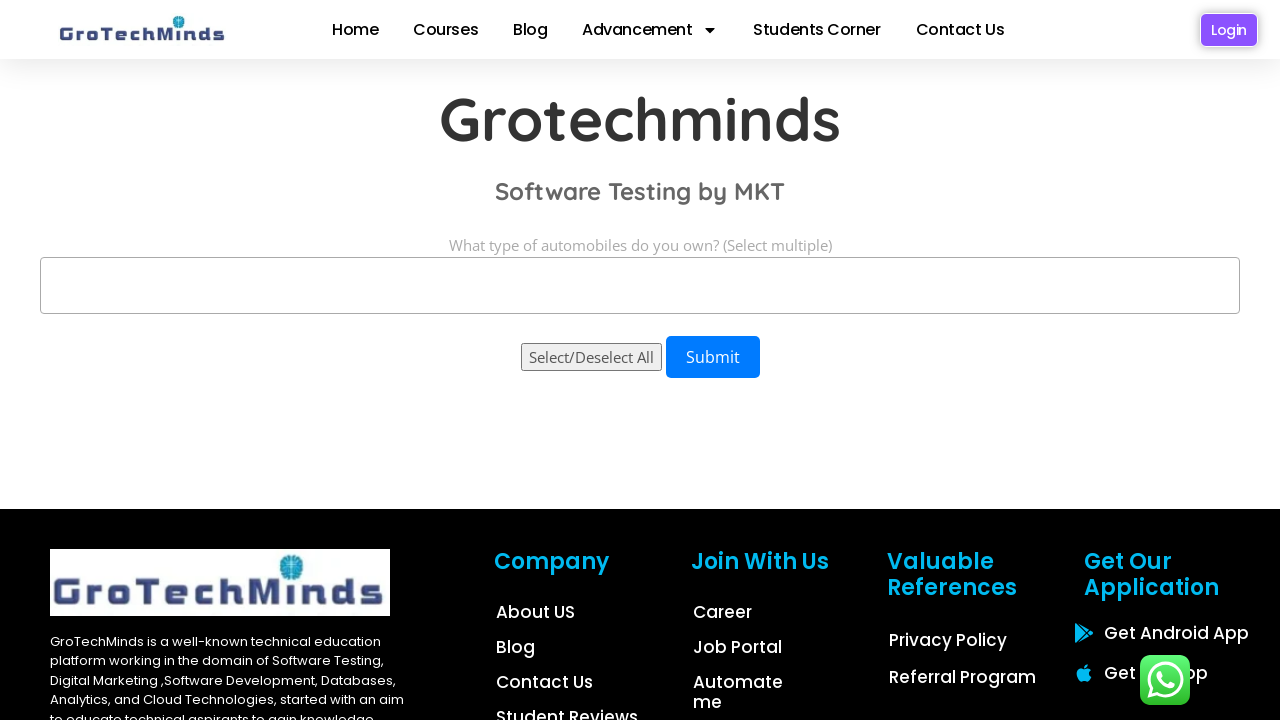

Selected first option (index 0) from dropdown on select#automobiles
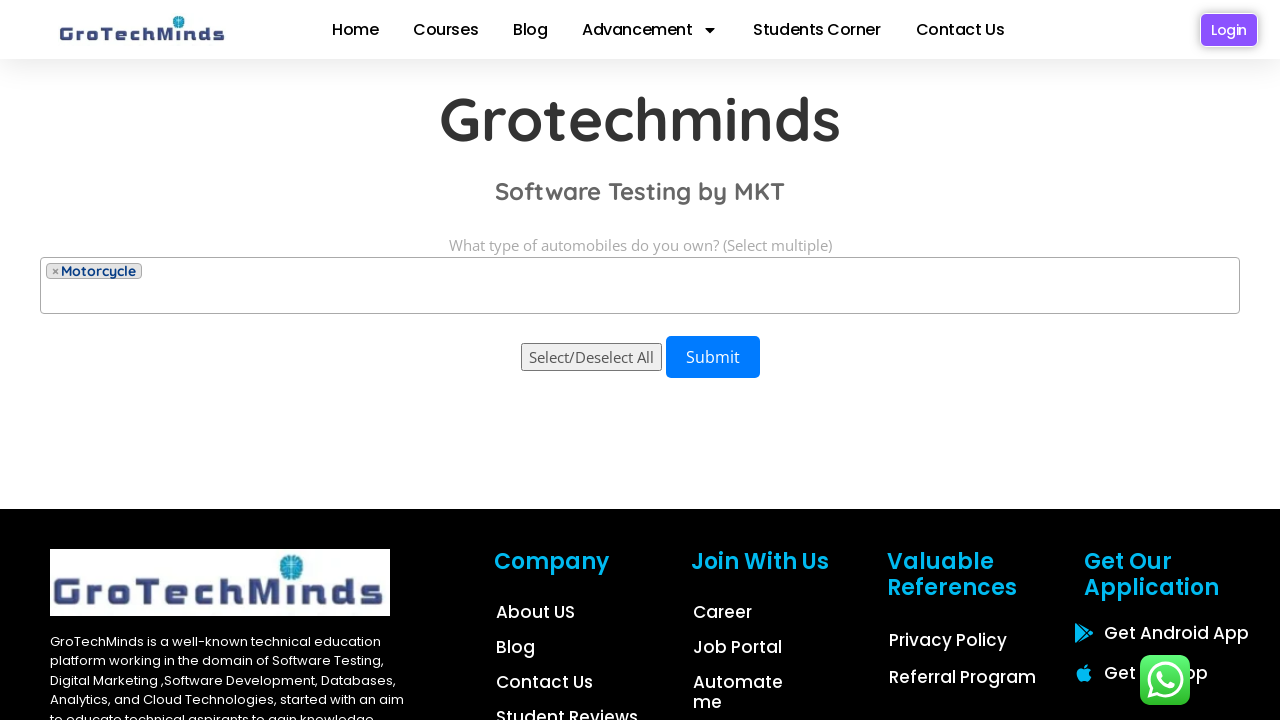

Selected second option (index 1) from dropdown on select#automobiles
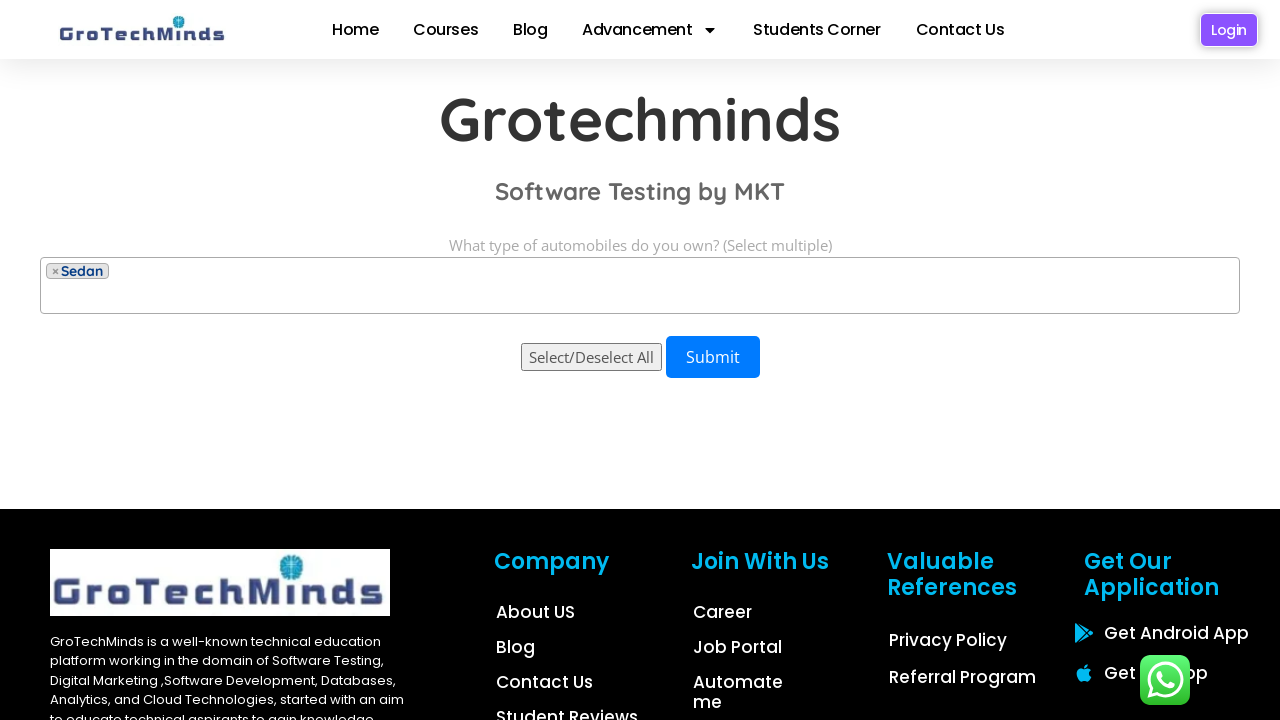

Selected third option (index 2) from dropdown on select#automobiles
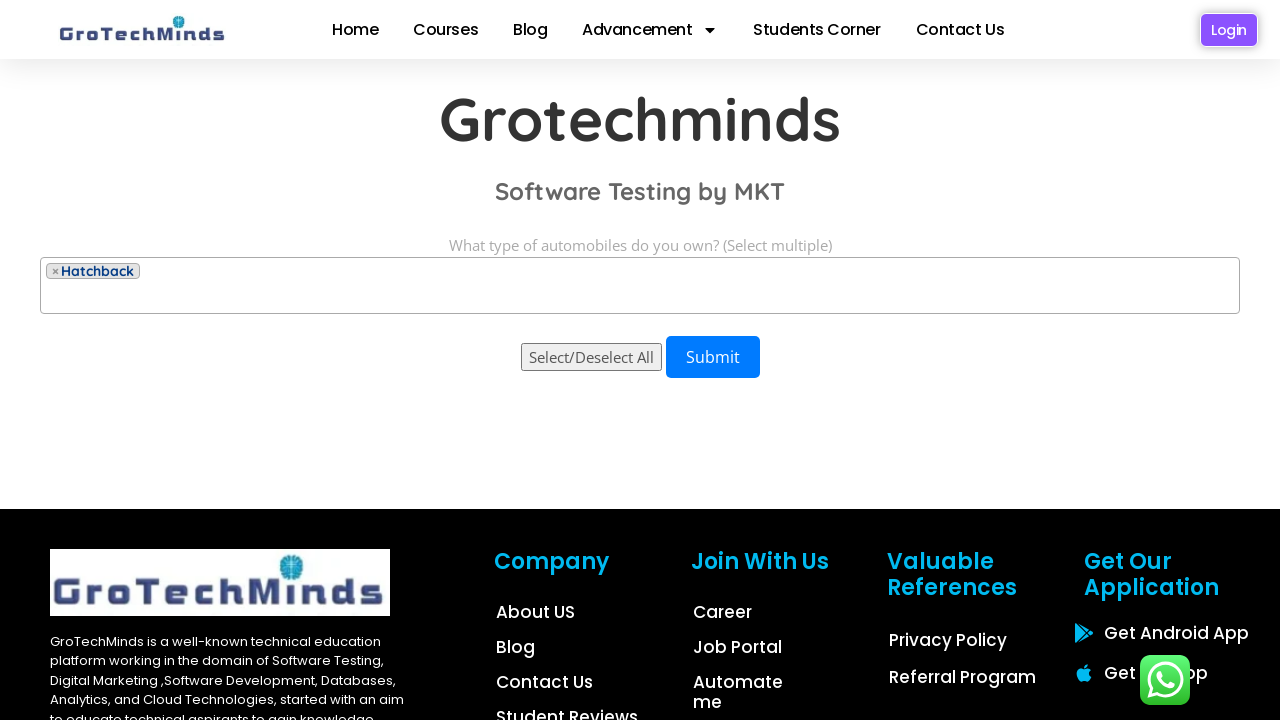

Selected fourth option (index 3) from dropdown on select#automobiles
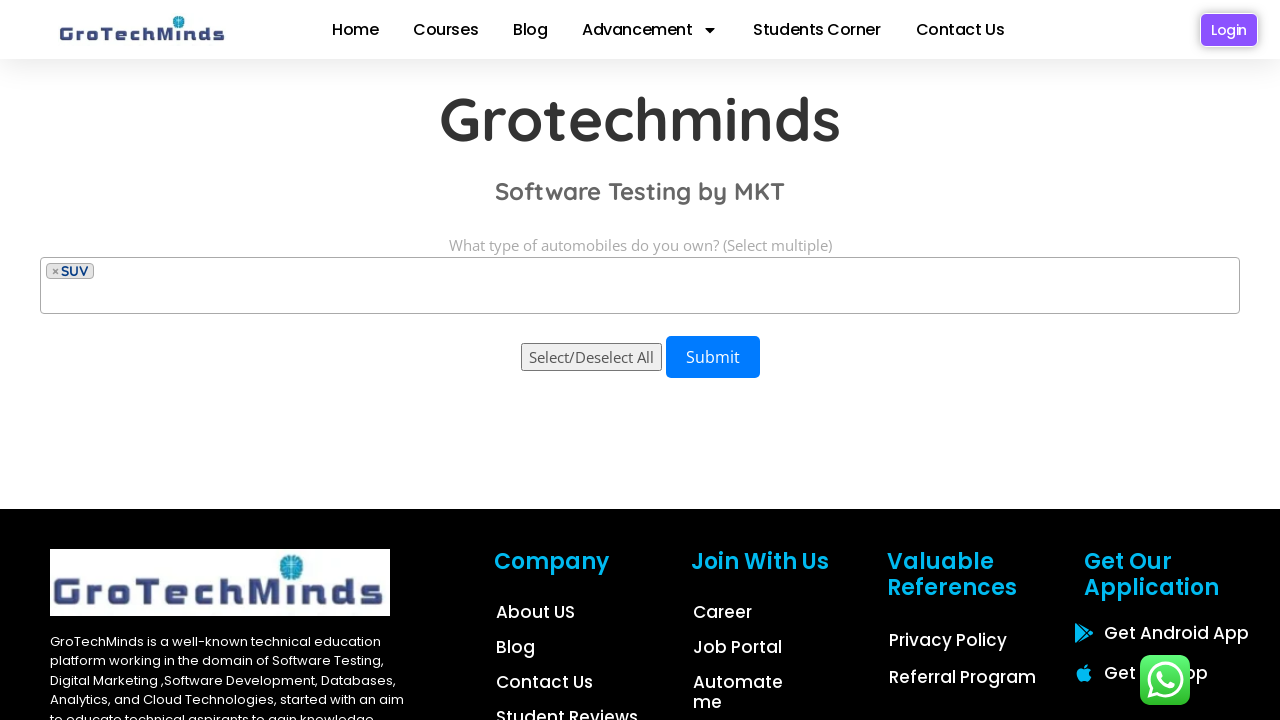

Deselected all options from the multi-select dropdown
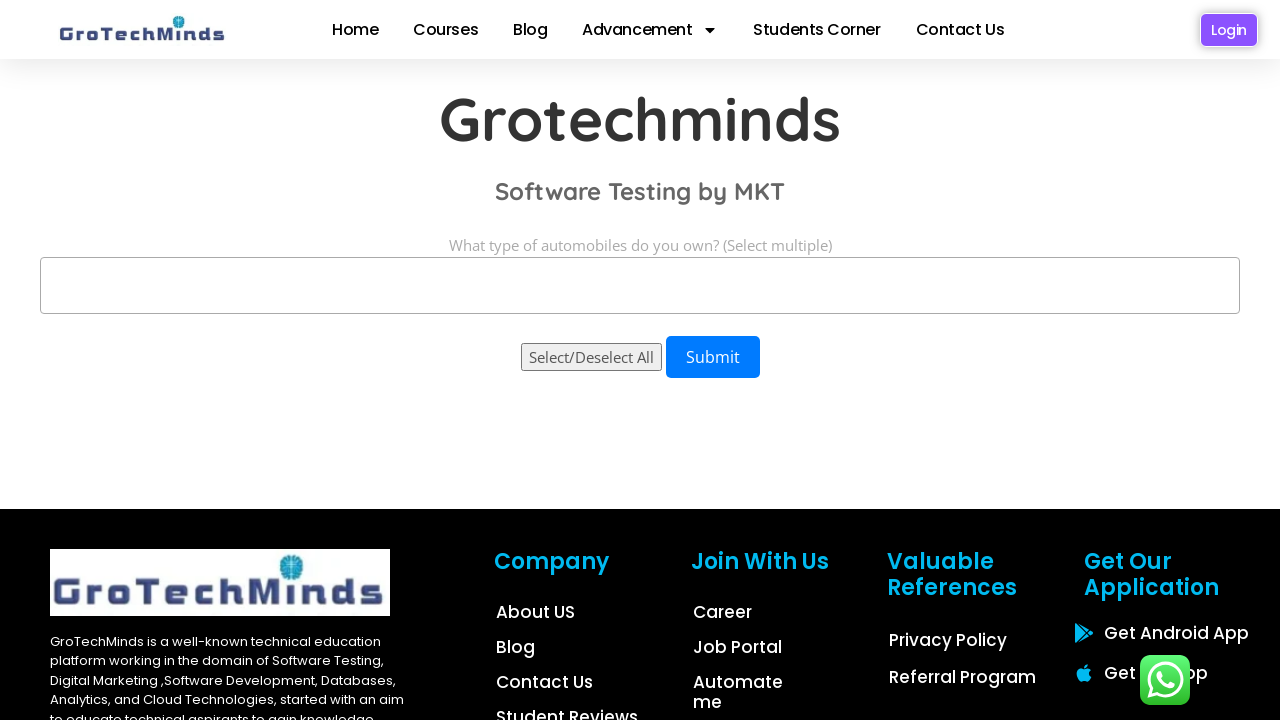

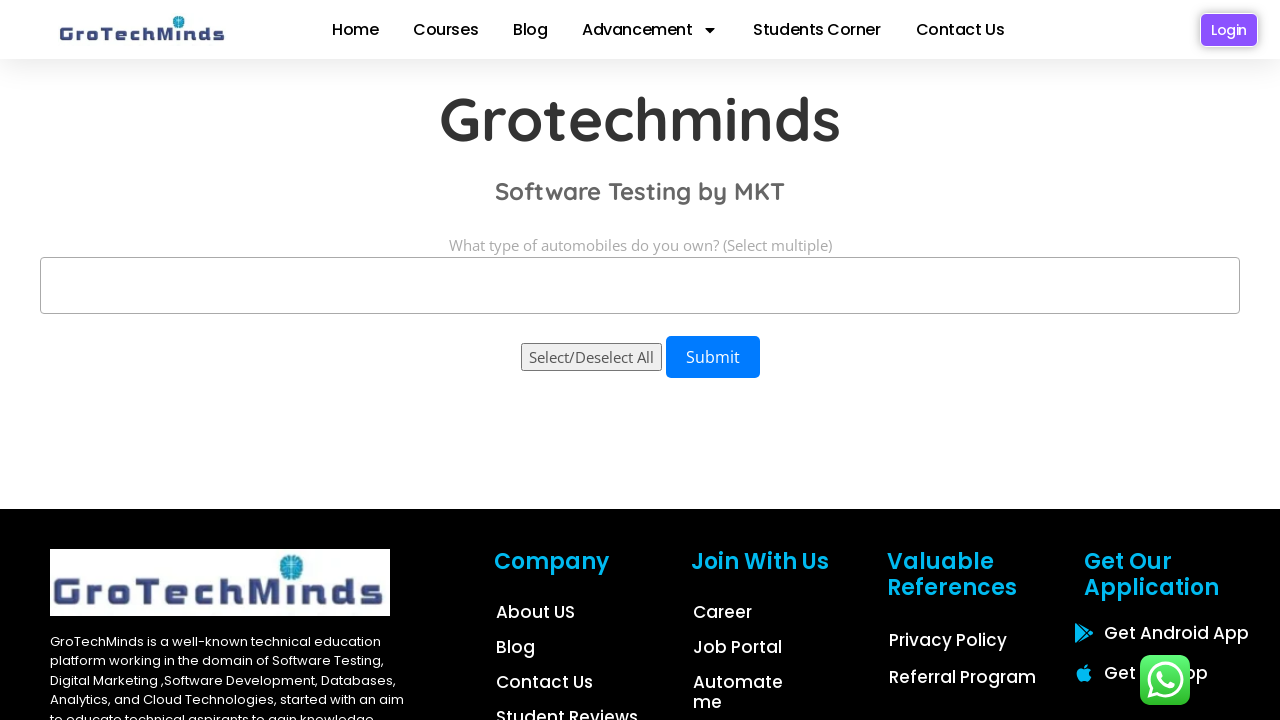